Tests basic form interactions including clicking a checkbox, clicking an input element, and selecting an option from a dropdown menu

Starting URL: https://testeroprogramowania.github.io/selenium/basics.html

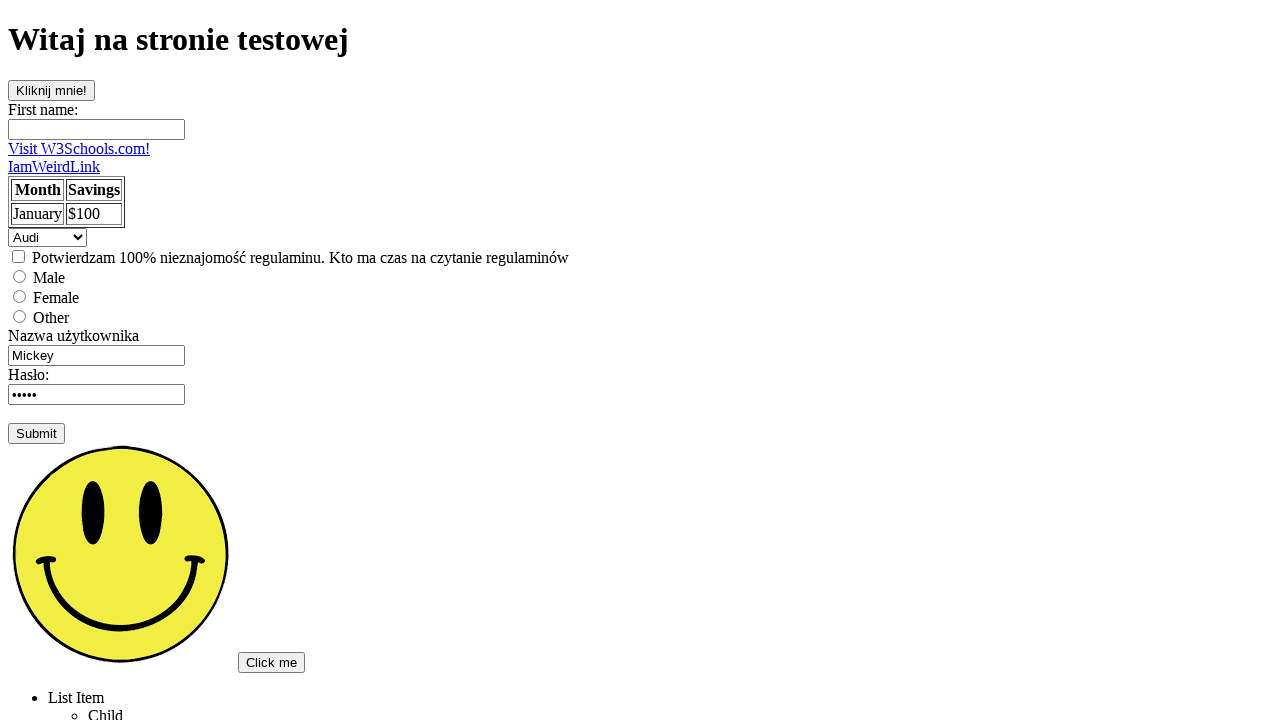

Clicked the checkbox (second label's input) at (18, 256) on label:nth-of-type(2) input
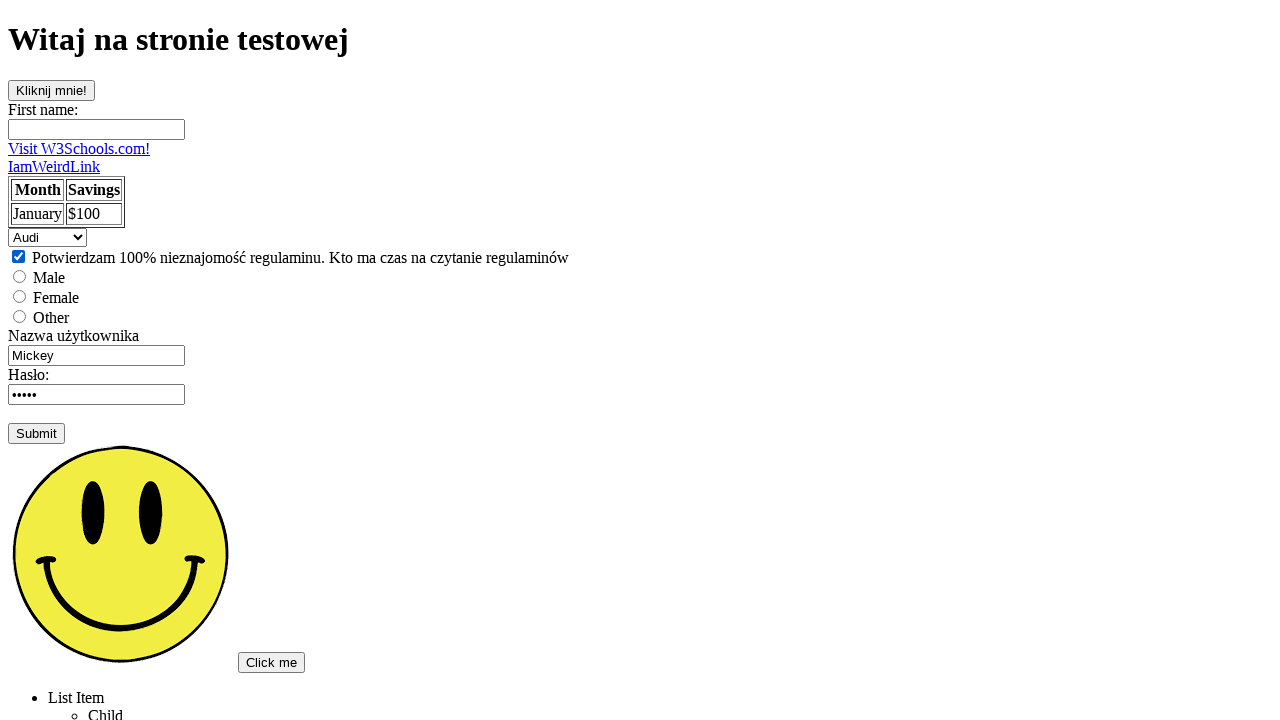

Clicked the first input element in the form at (20, 276) on form:first-of-type input:first-of-type
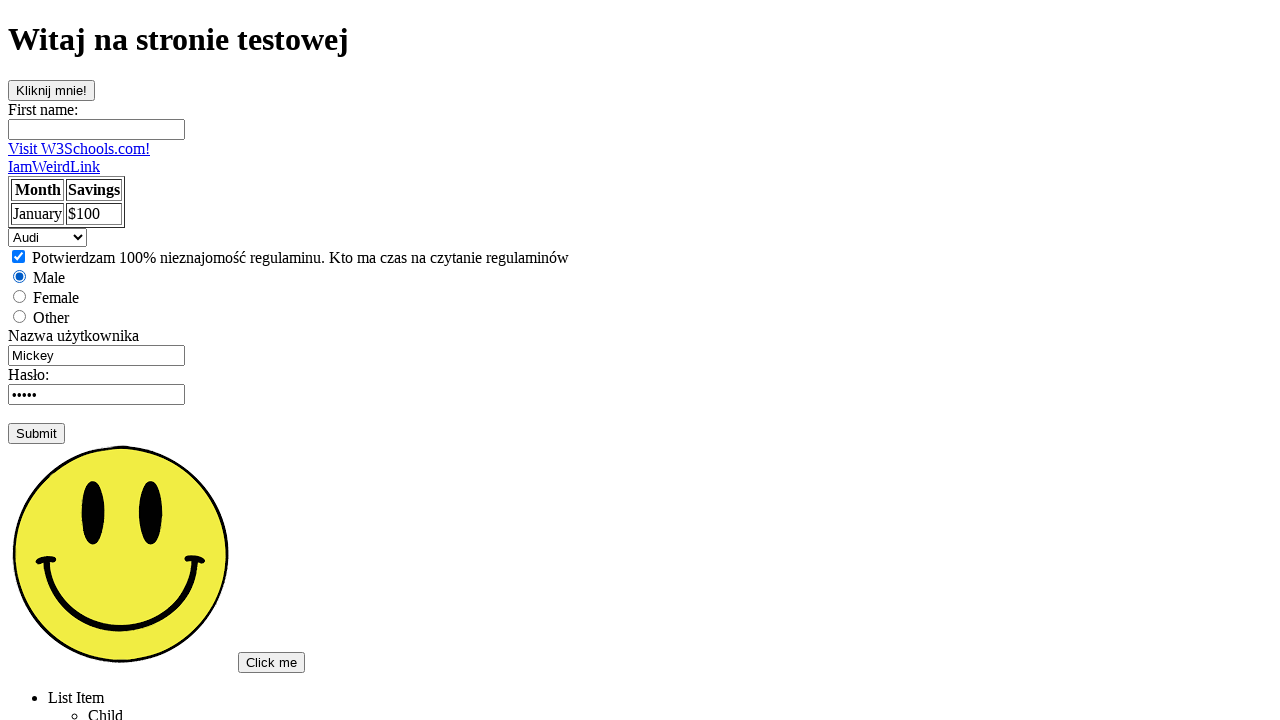

Selected 'volvo' from the dropdown menu on select
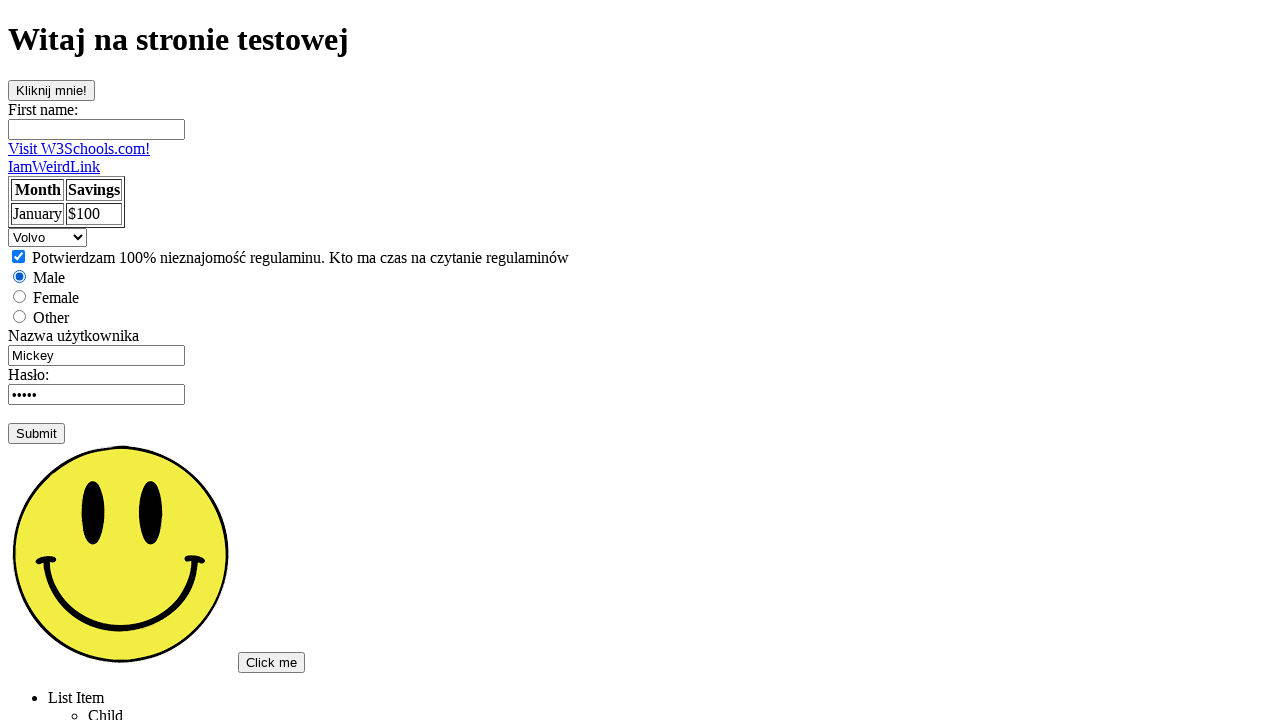

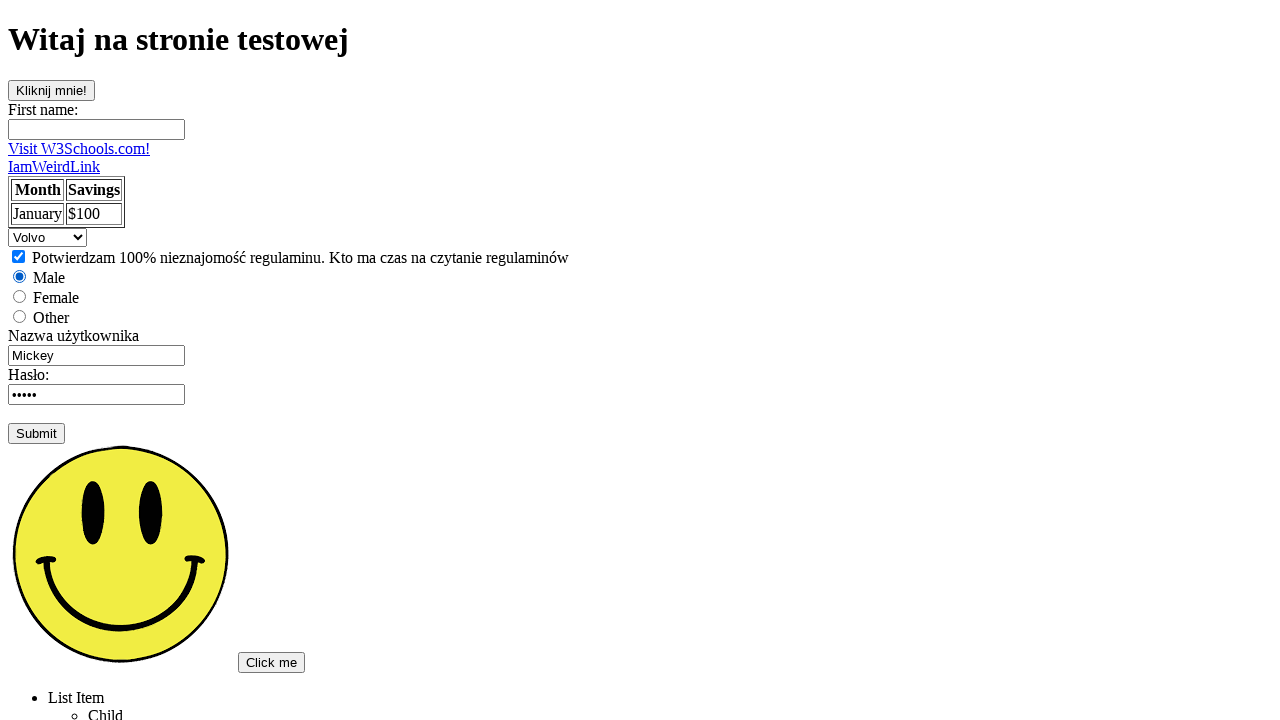